Navigates to Omayo blog, scrolls to a text field, fills it with text using JavaScript executor, and verifies the field is accessible

Starting URL: https://omayo.blogspot.com/

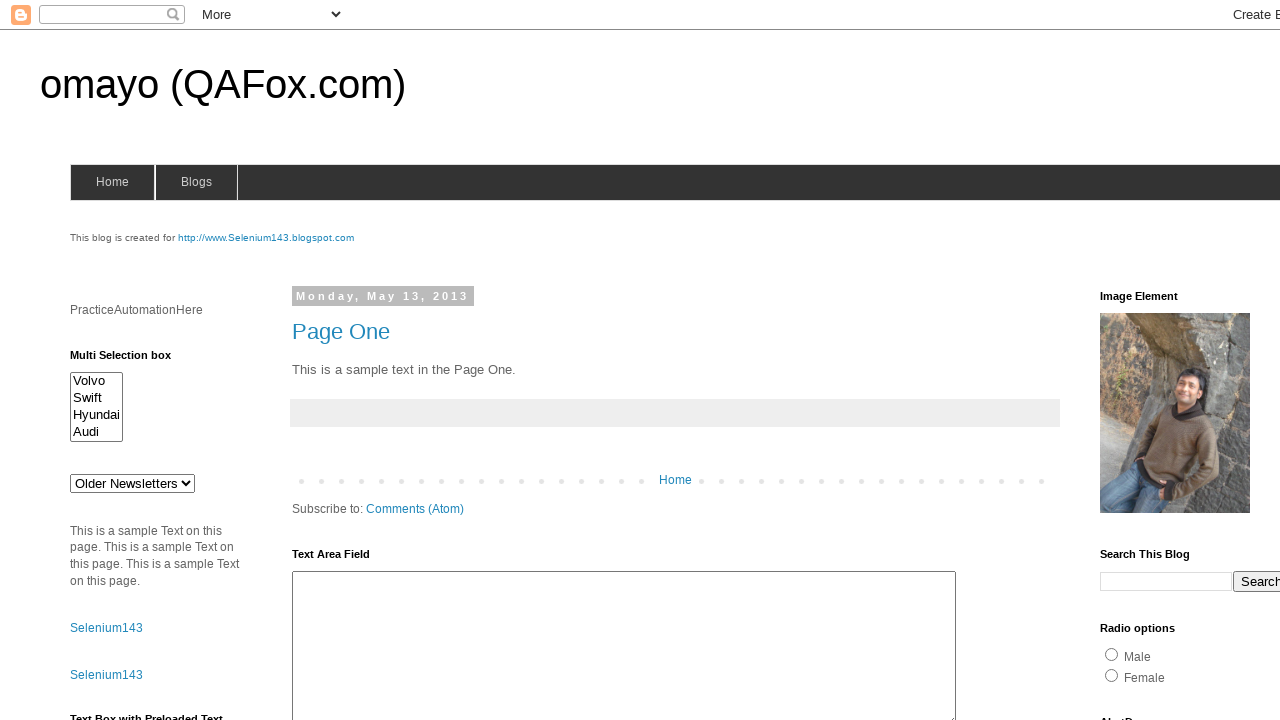

Located text field element with ID 'tb2'
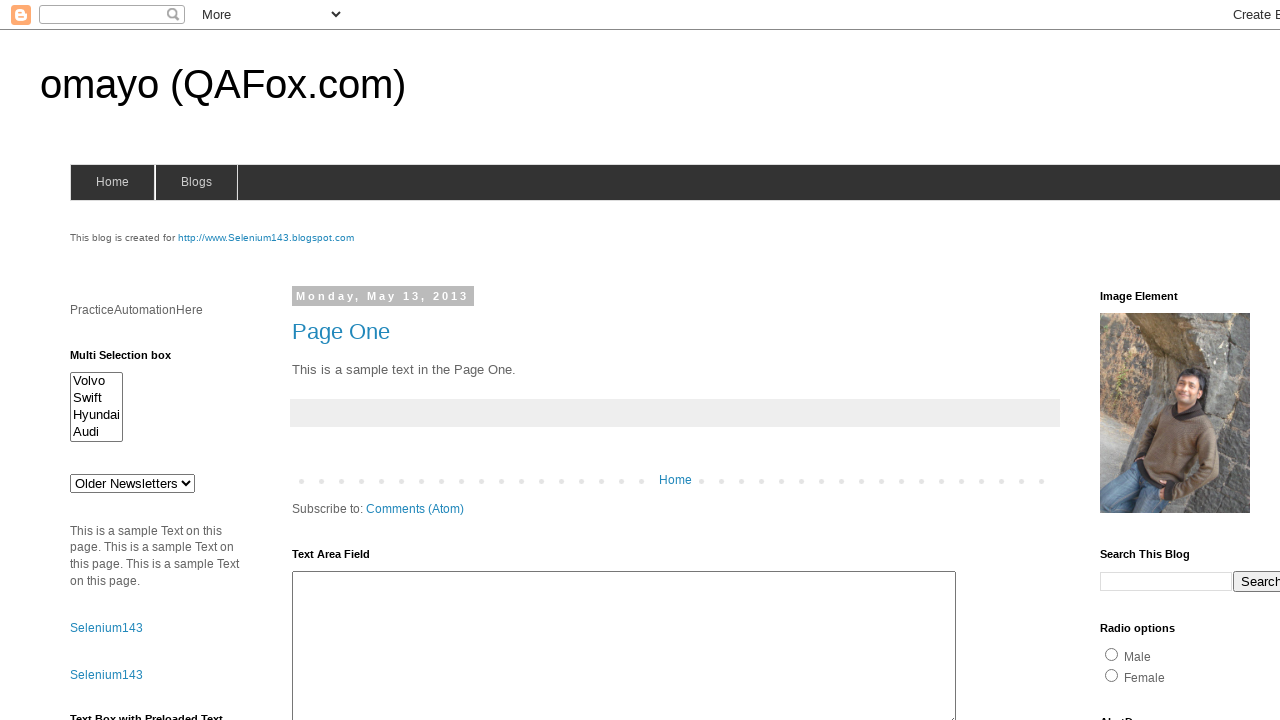

Scrolled to text field to ensure it's in view
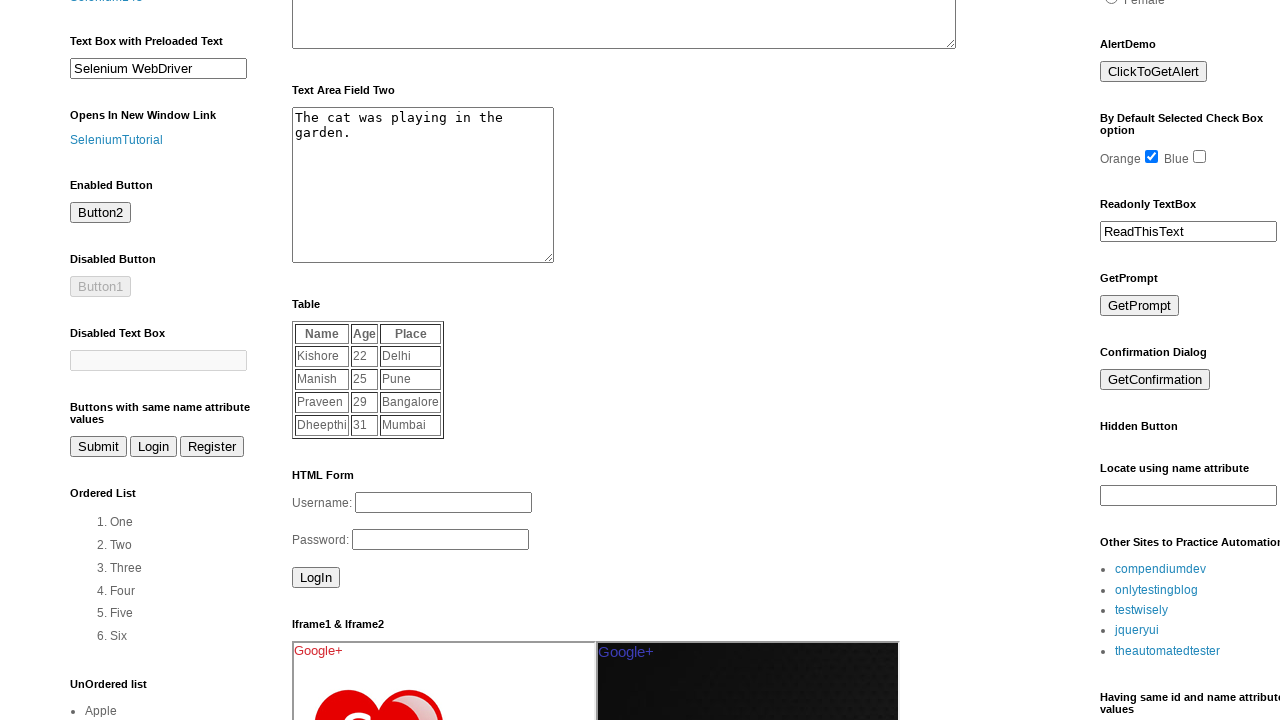

Filled text field with 'anand' using JavaScript executor
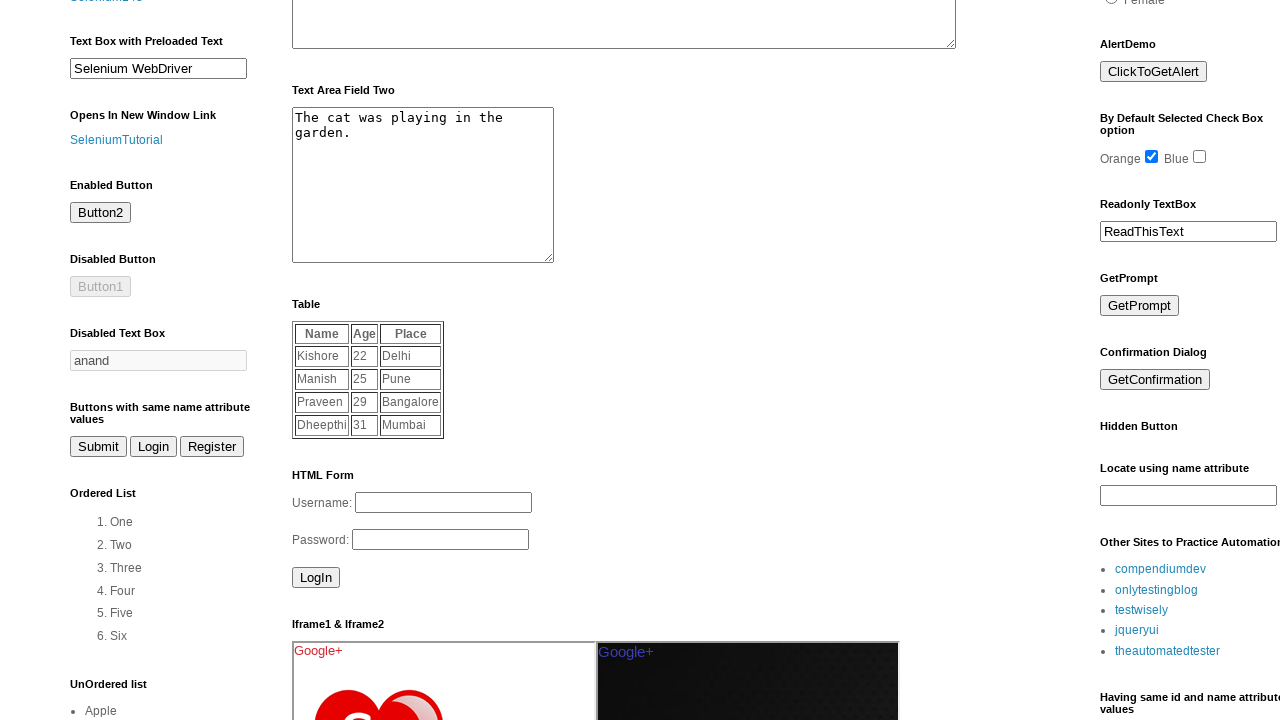

Verified text field is visible and accessible
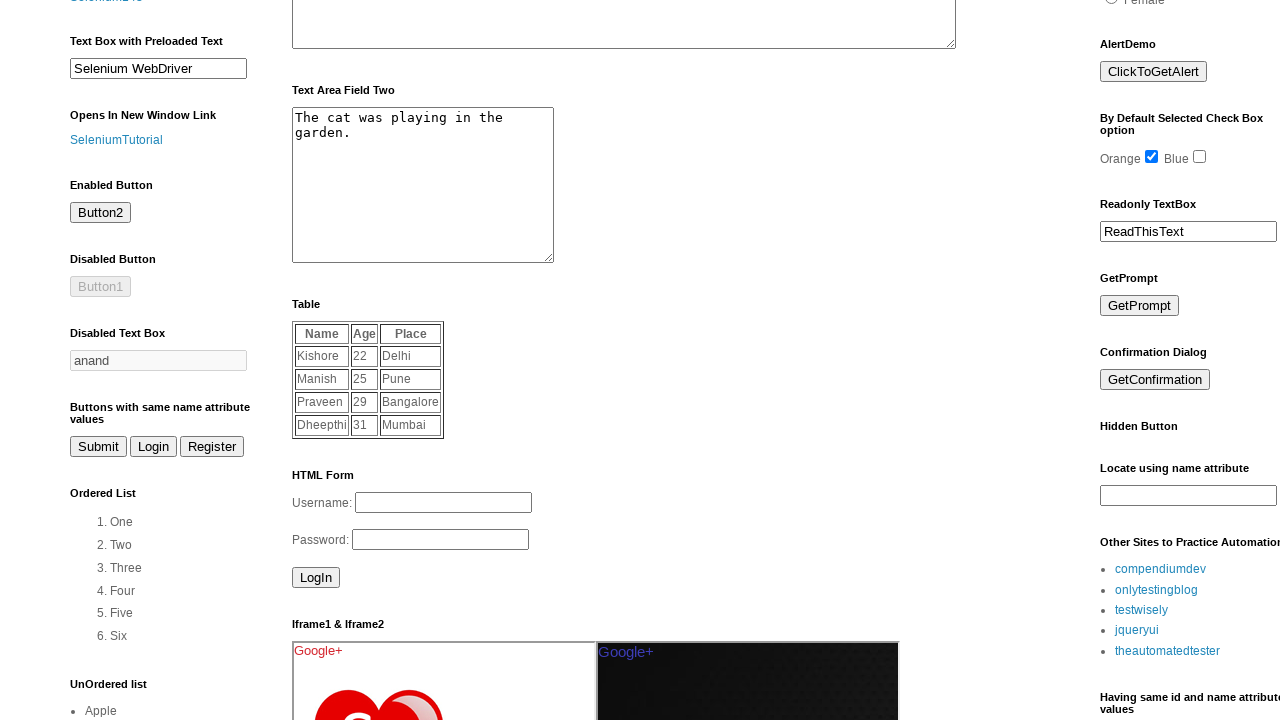

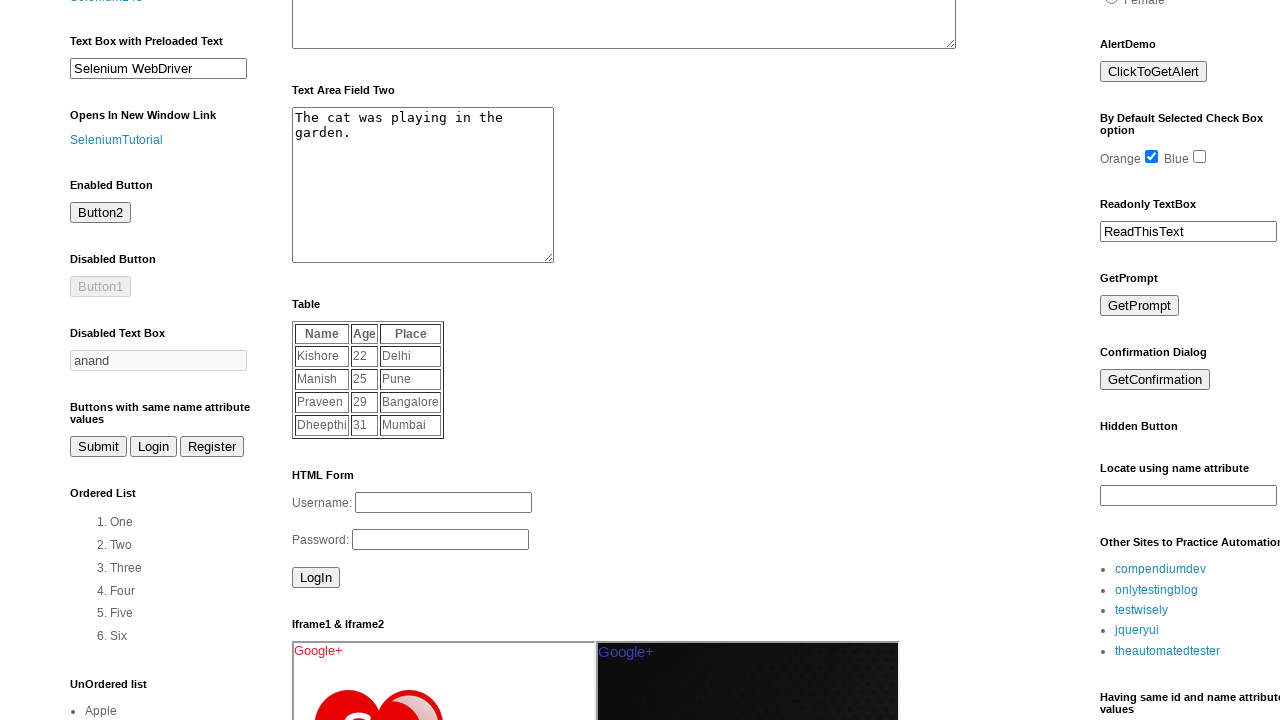